Tests displaying only active (incomplete) items using the Active filter

Starting URL: https://demo.playwright.dev/todomvc

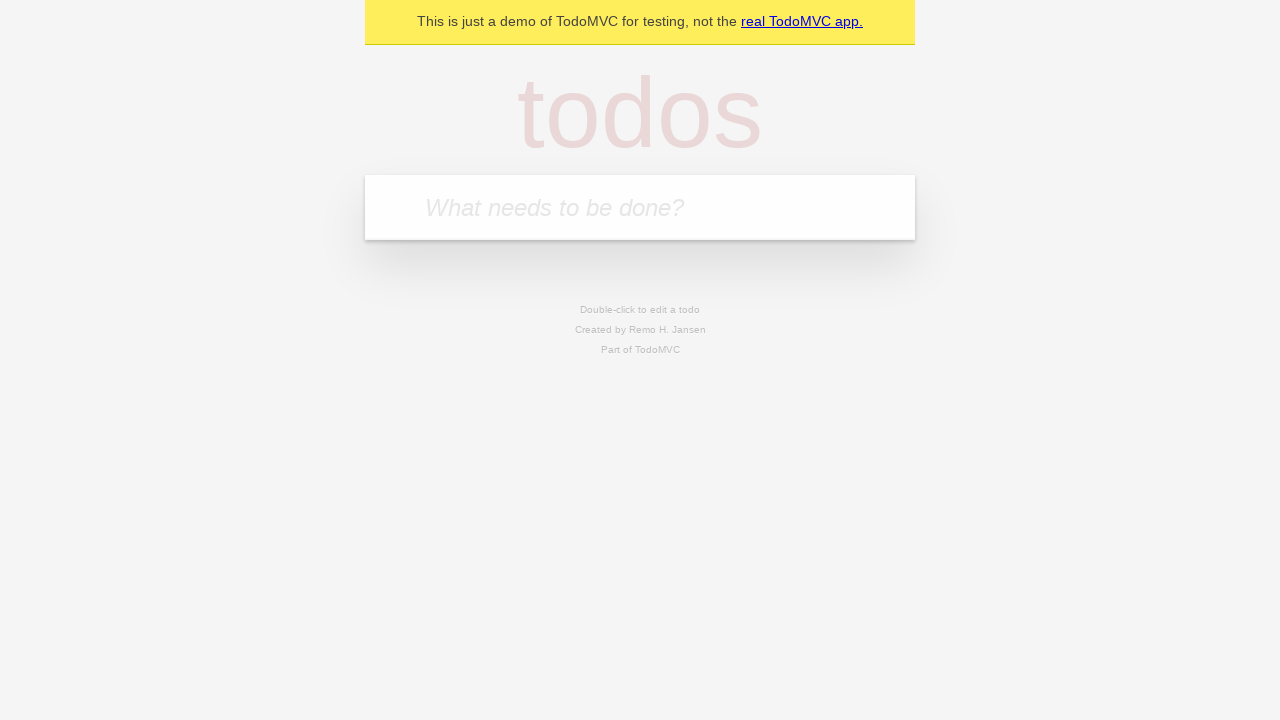

Filled todo input with 'buy some cheese' on internal:attr=[placeholder="What needs to be done?"i]
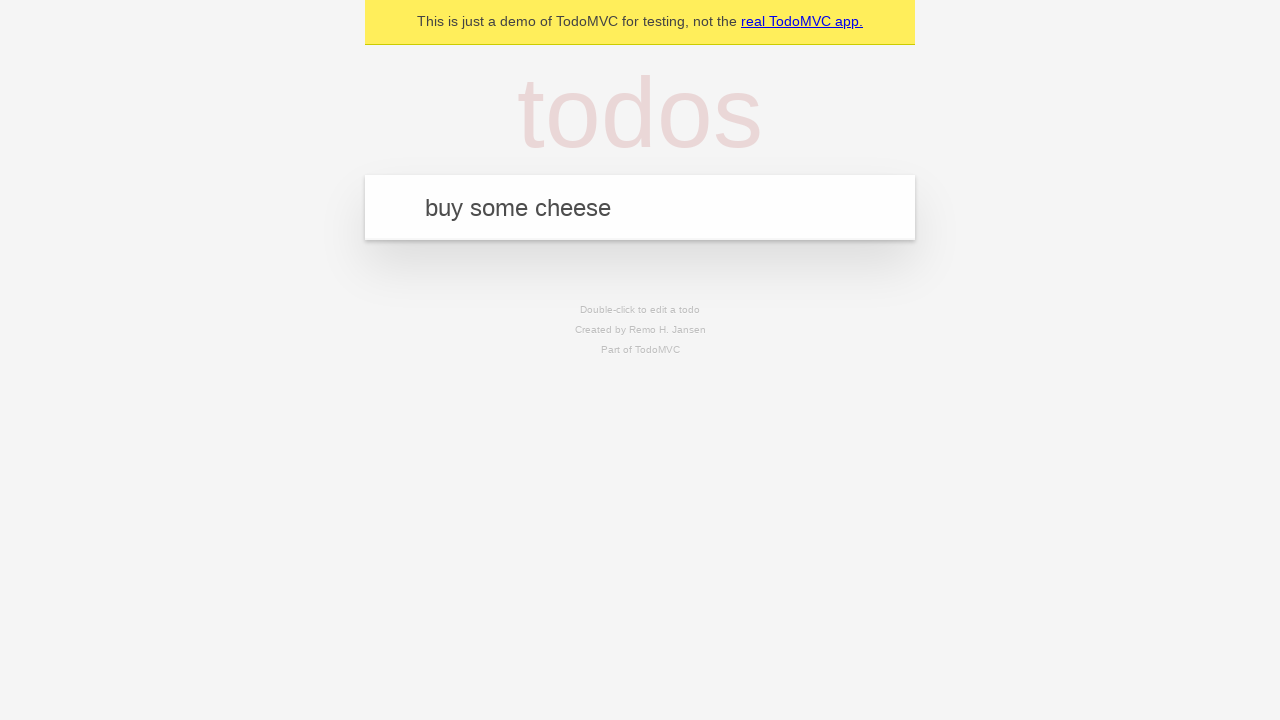

Pressed Enter to create first todo on internal:attr=[placeholder="What needs to be done?"i]
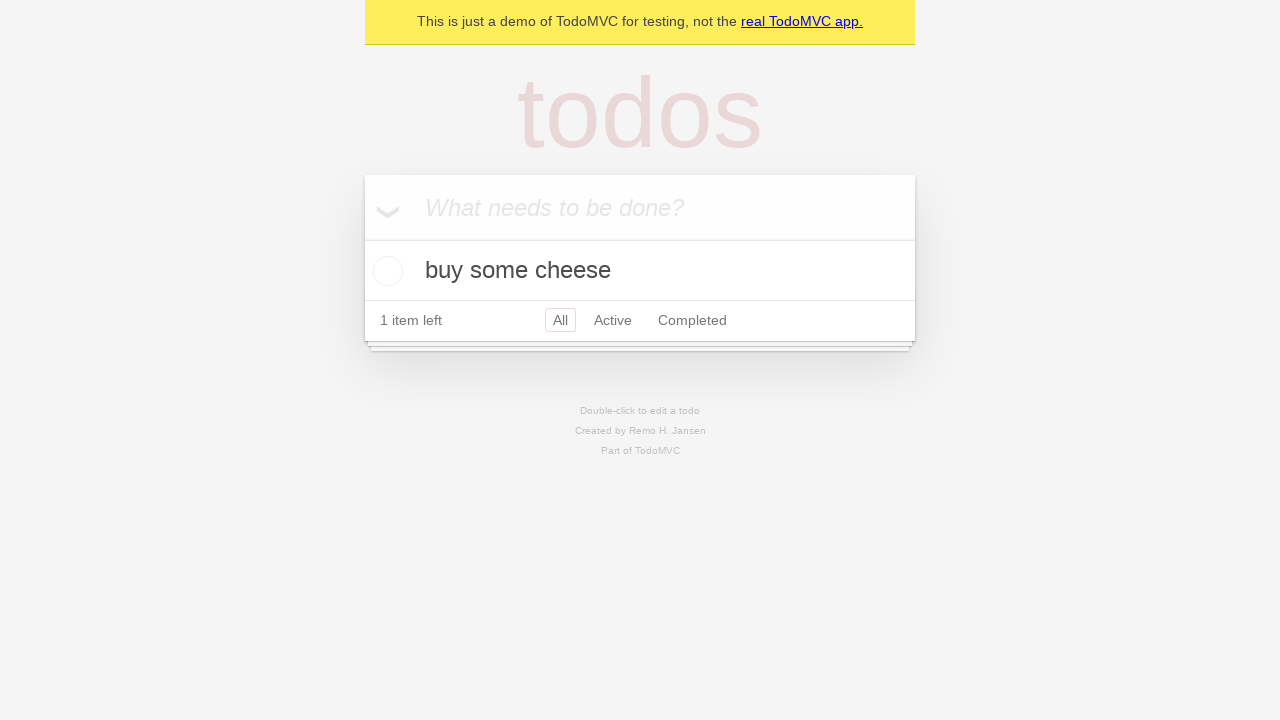

Filled todo input with 'feed the cat' on internal:attr=[placeholder="What needs to be done?"i]
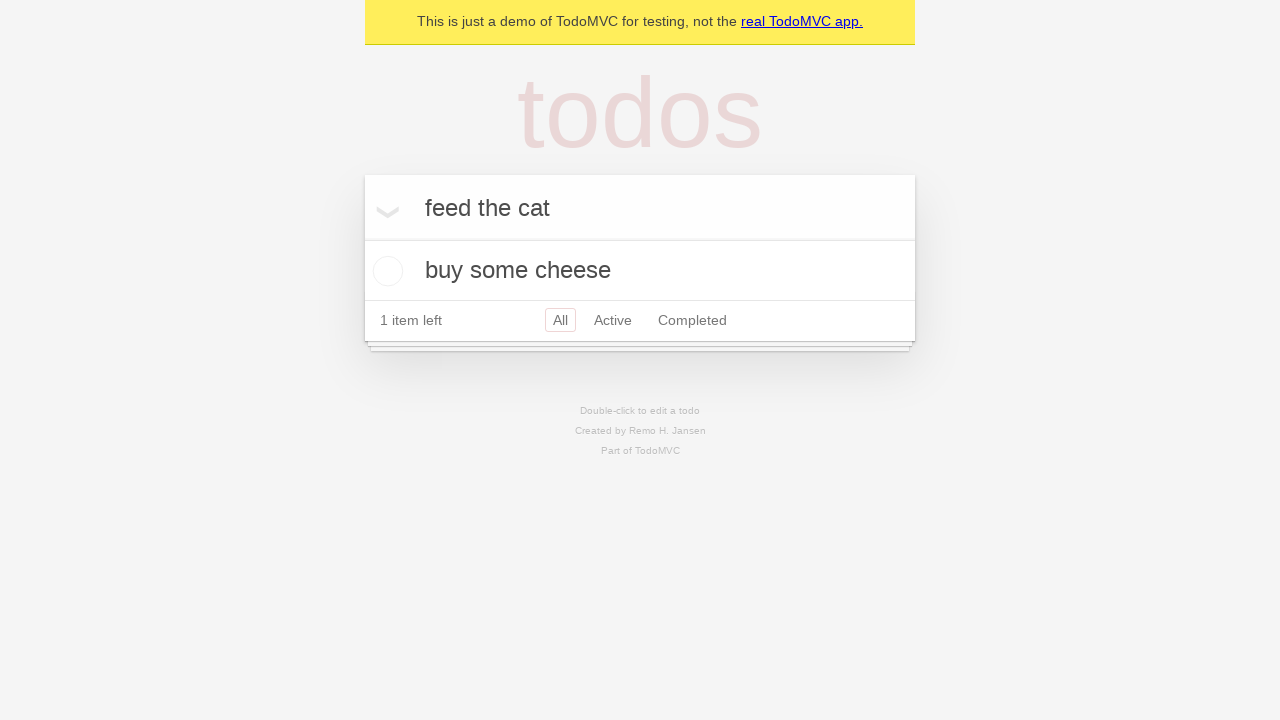

Pressed Enter to create second todo on internal:attr=[placeholder="What needs to be done?"i]
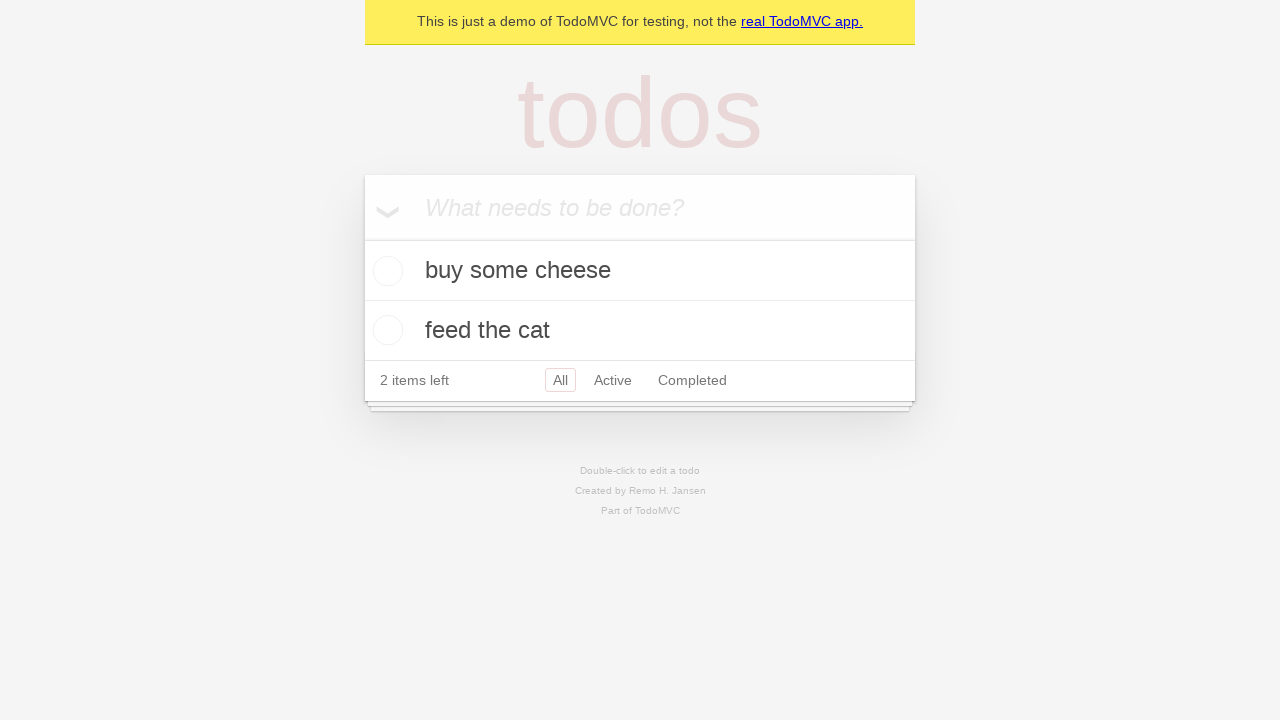

Filled todo input with 'book a doctors appointment' on internal:attr=[placeholder="What needs to be done?"i]
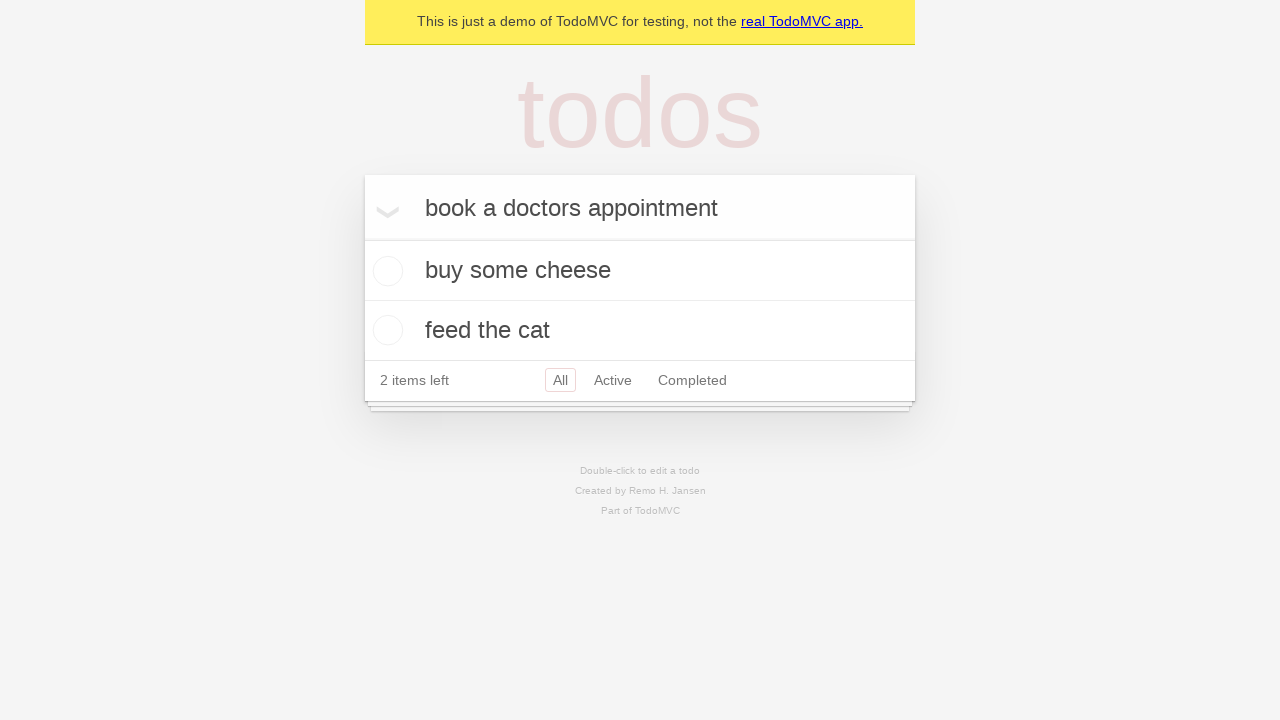

Pressed Enter to create third todo on internal:attr=[placeholder="What needs to be done?"i]
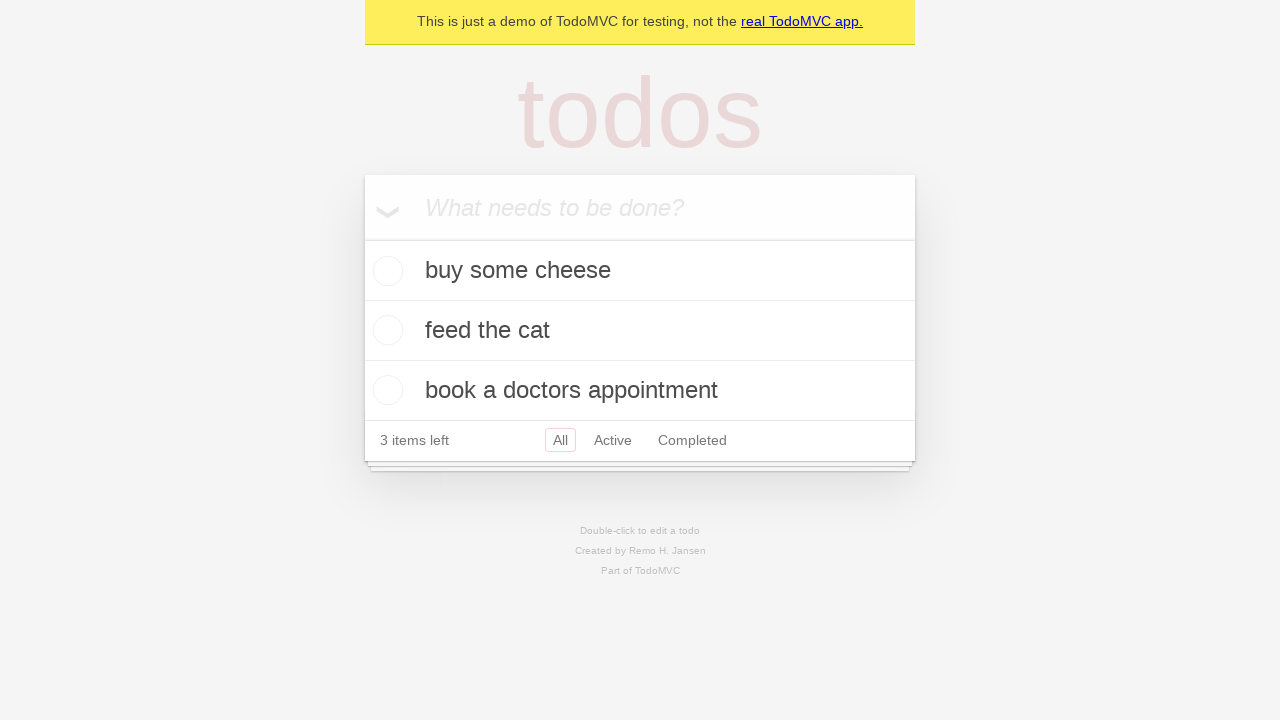

Waited for todo items to appear
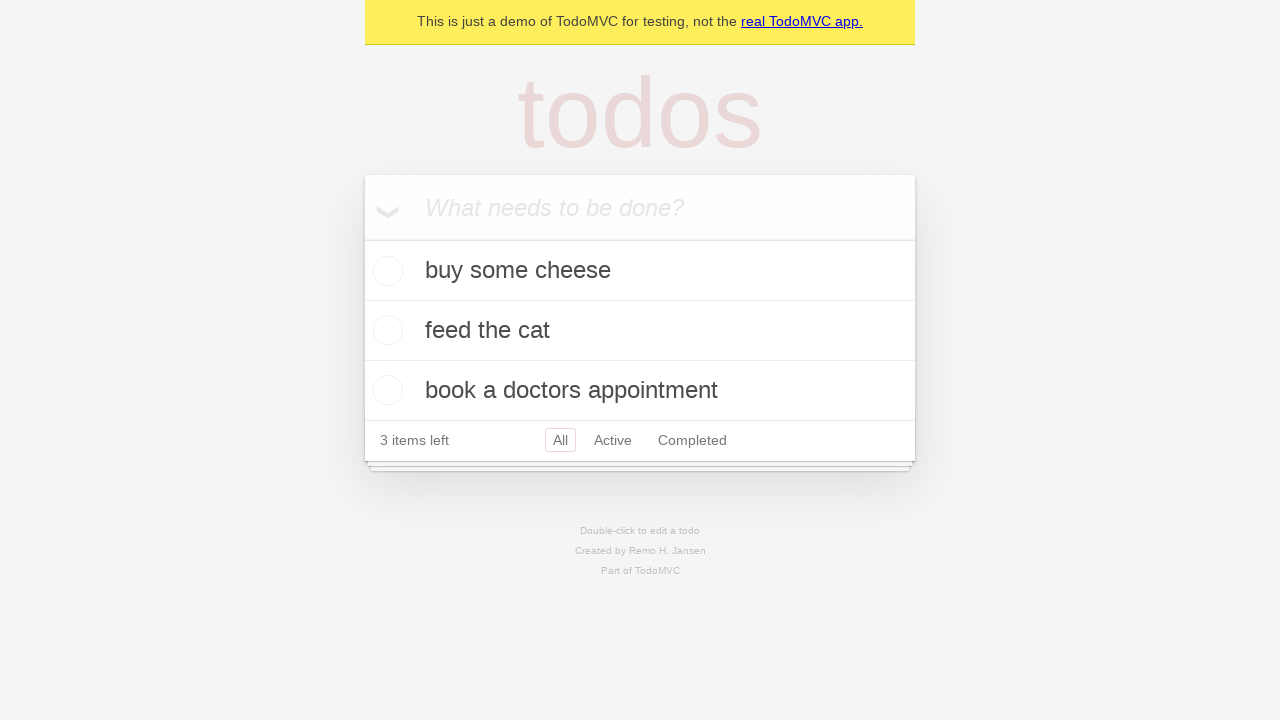

Checked the second todo item to mark it complete at (385, 330) on internal:testid=[data-testid="todo-item"s] >> nth=1 >> internal:role=checkbox
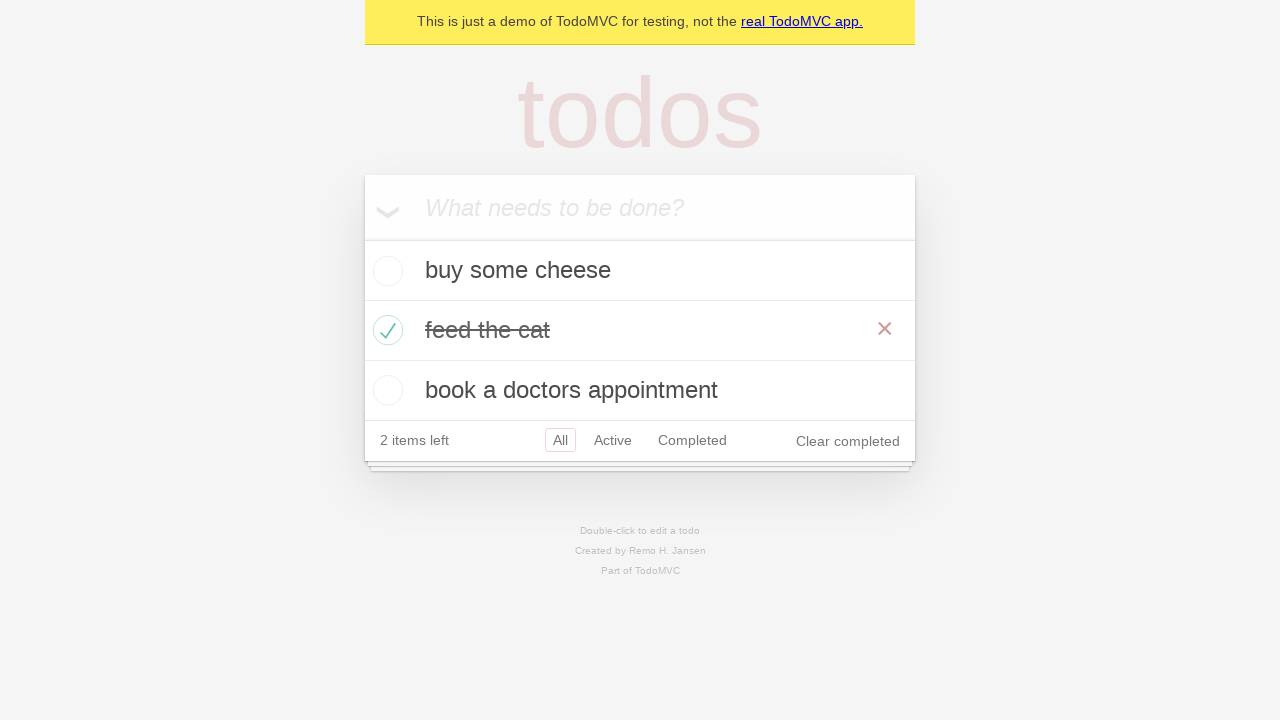

Clicked Active filter to display only incomplete items at (613, 440) on internal:role=link[name="Active"i]
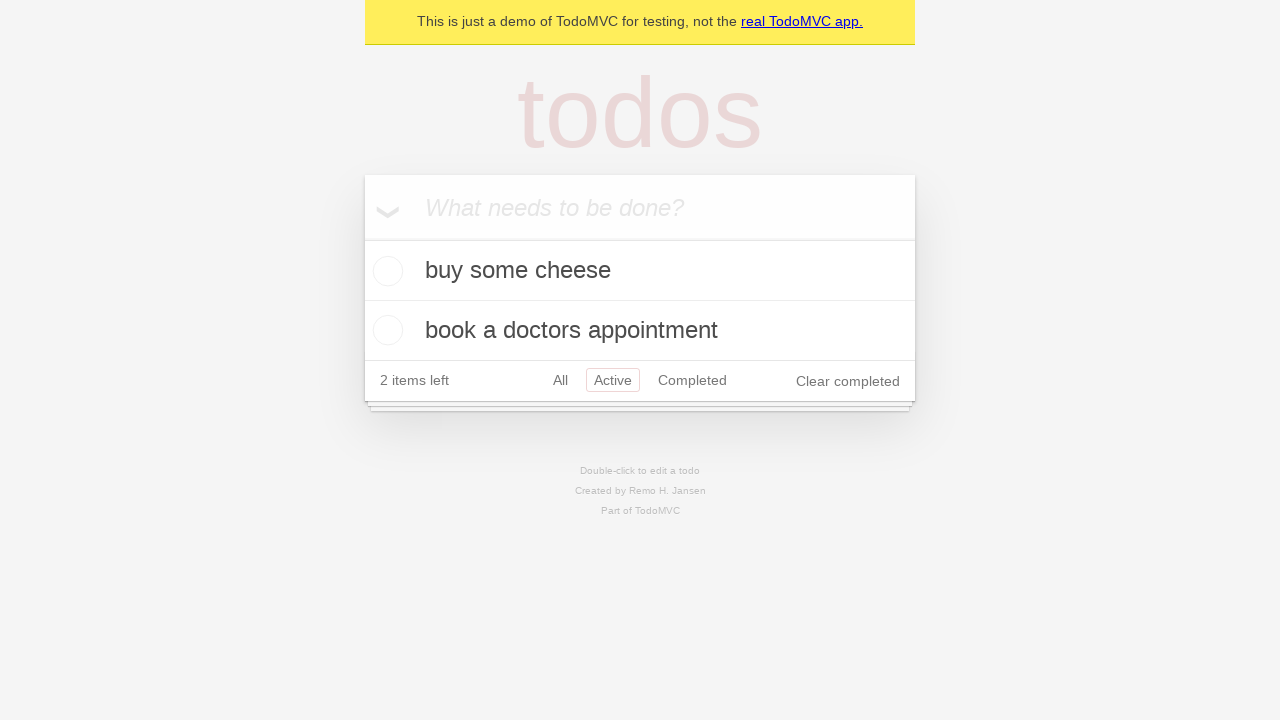

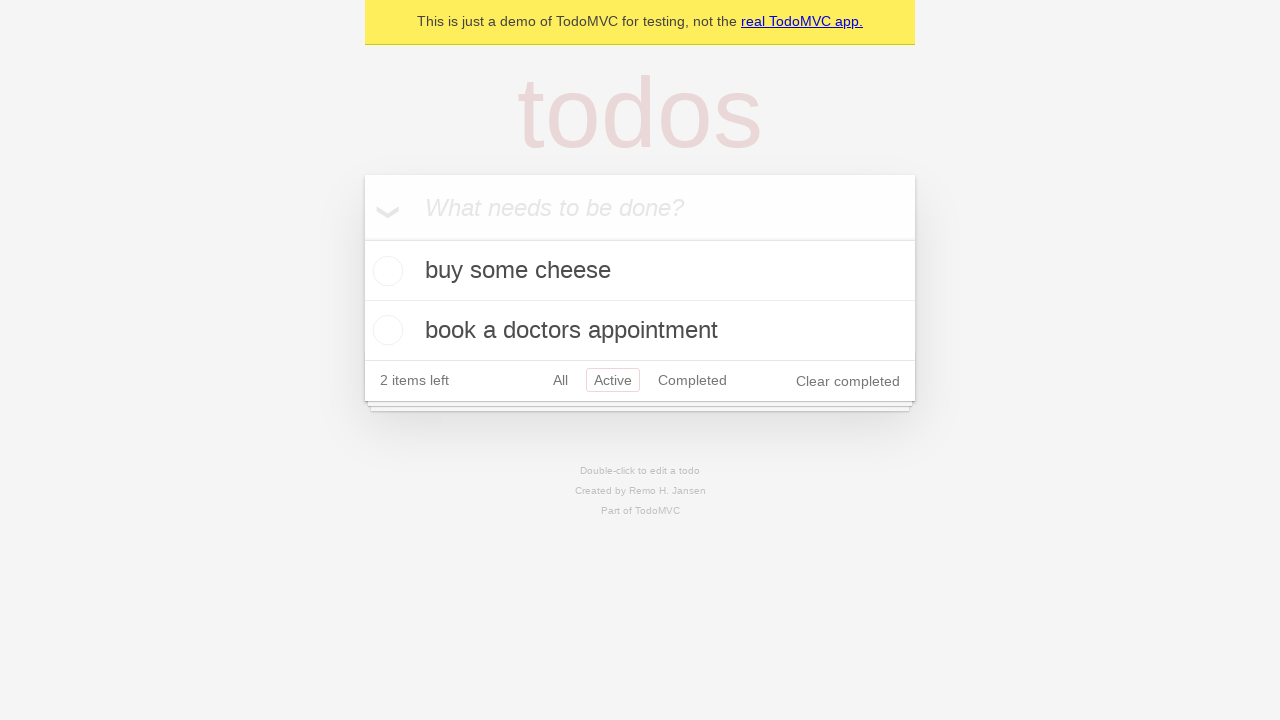